Tests browser window handling by opening a new tab, switching to it, extracting text content, and then closing the new tab

Starting URL: https://demoqa.com/browser-windows

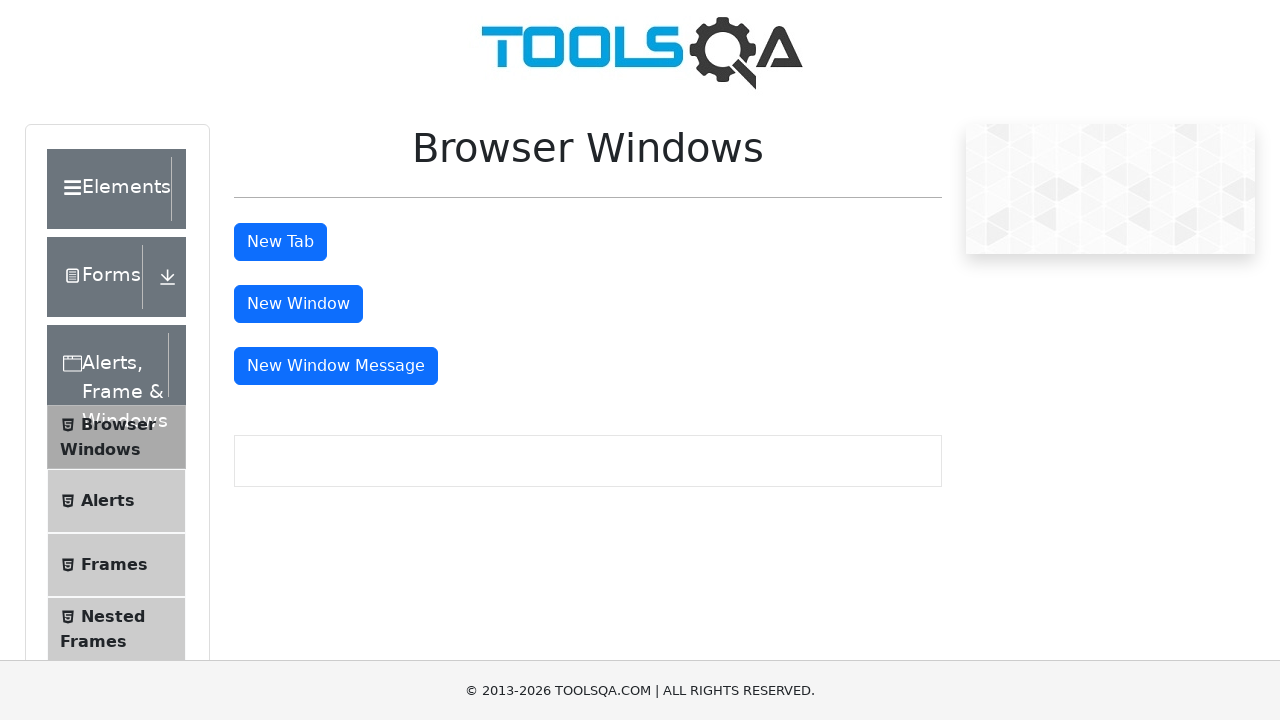

Clicked button to open new tab at (280, 242) on button#tabButton
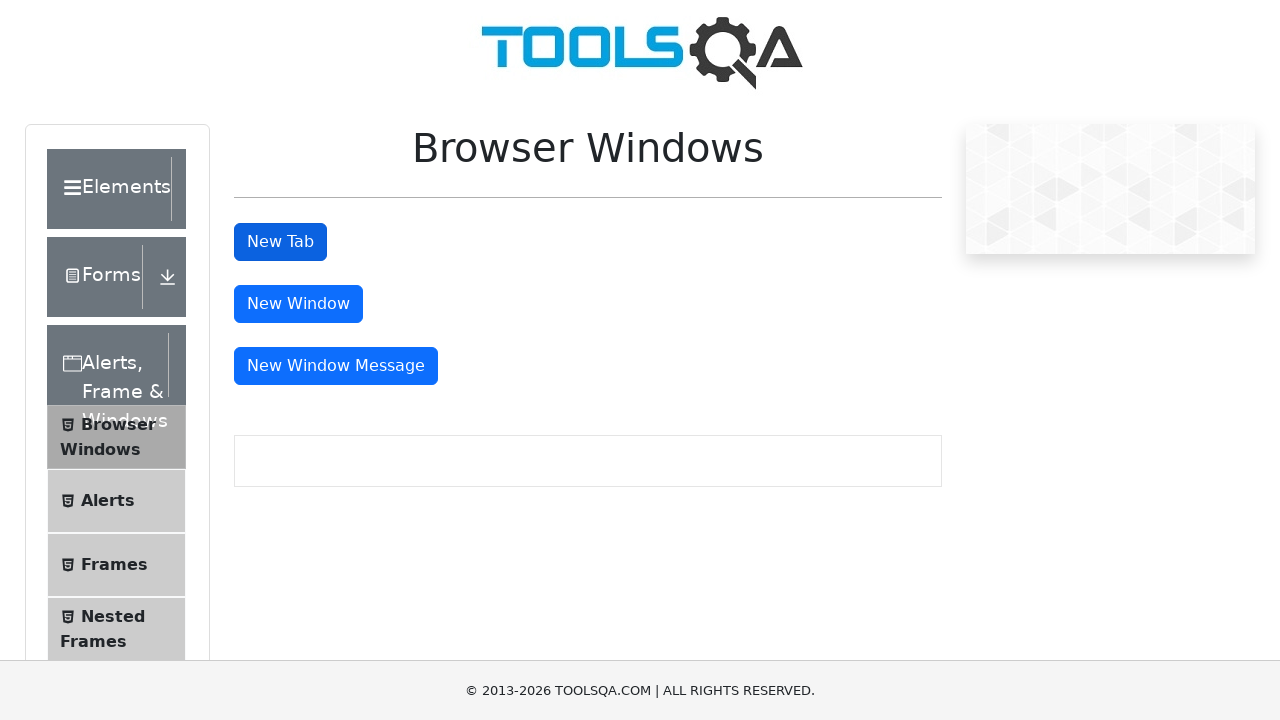

Retrieved all open pages/tabs from context
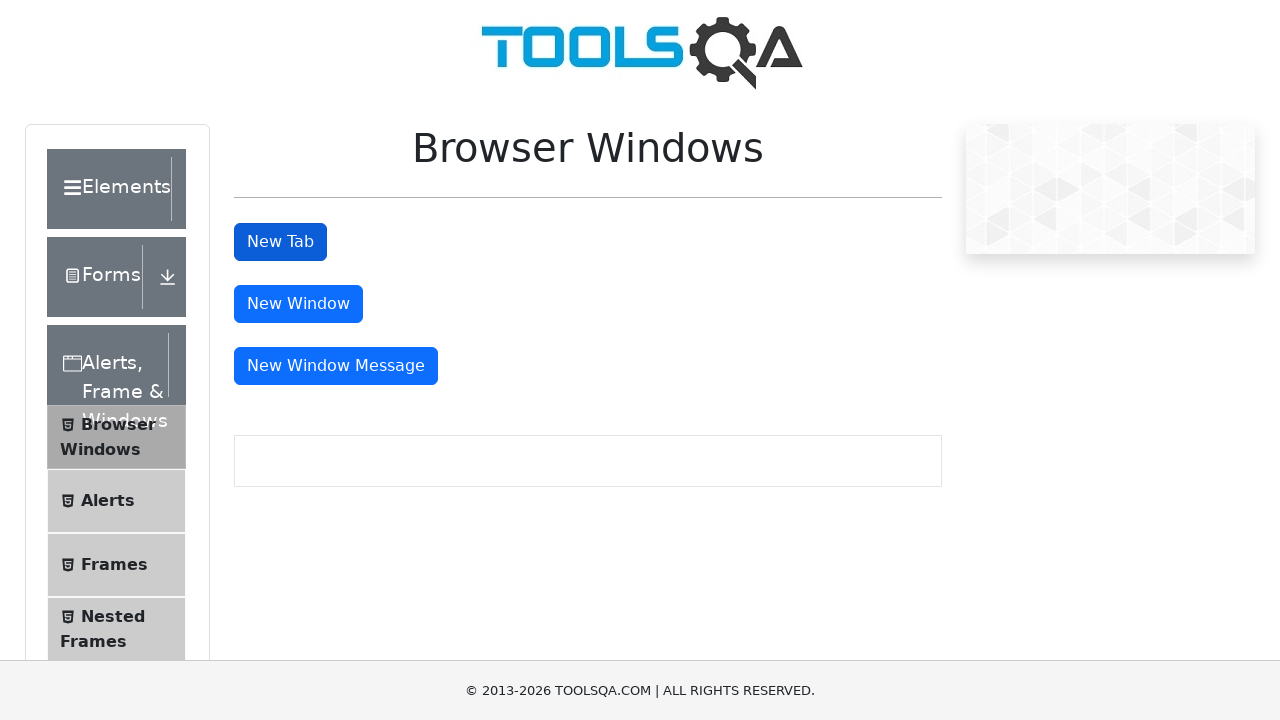

Switched to the newly opened tab
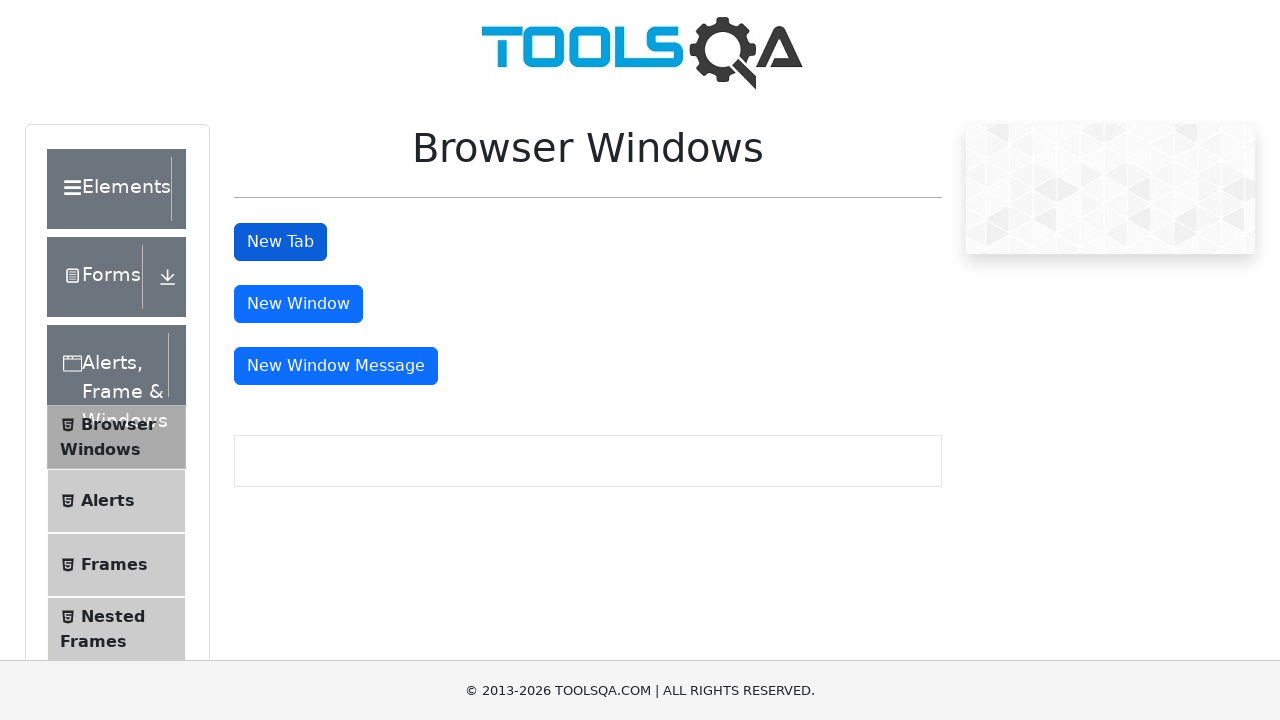

New page loaded successfully
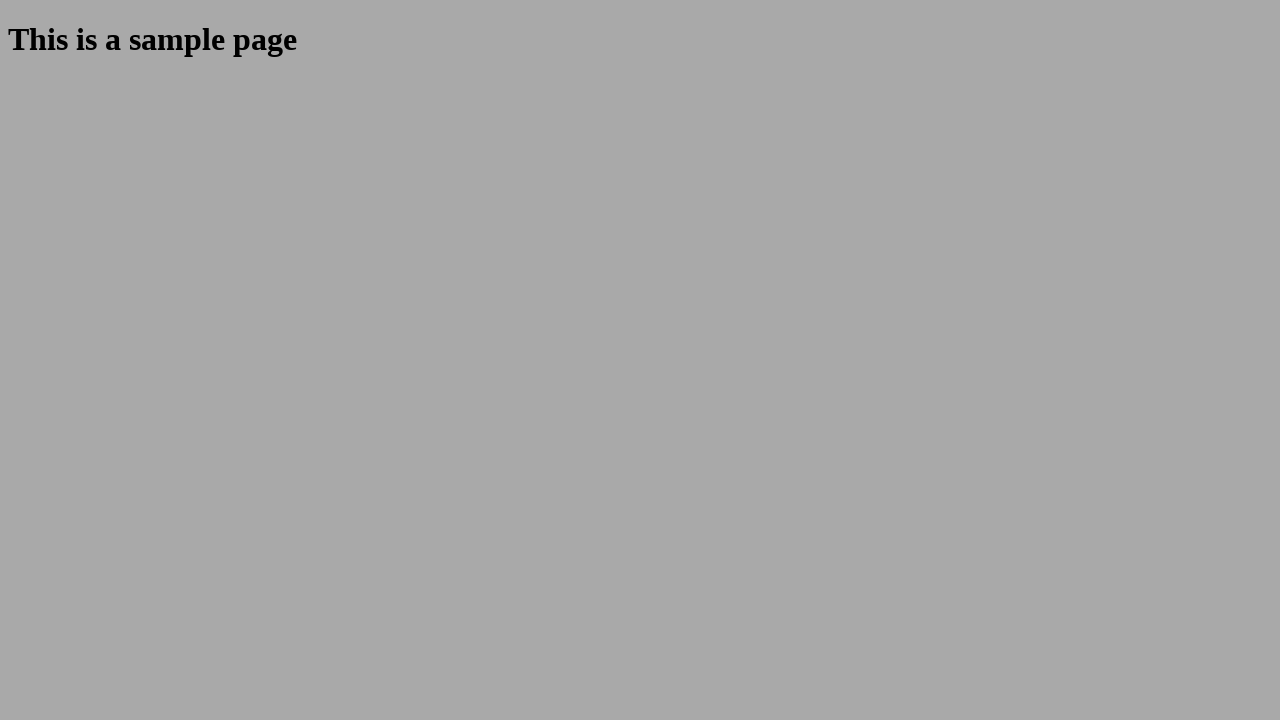

Extracted child window title: 
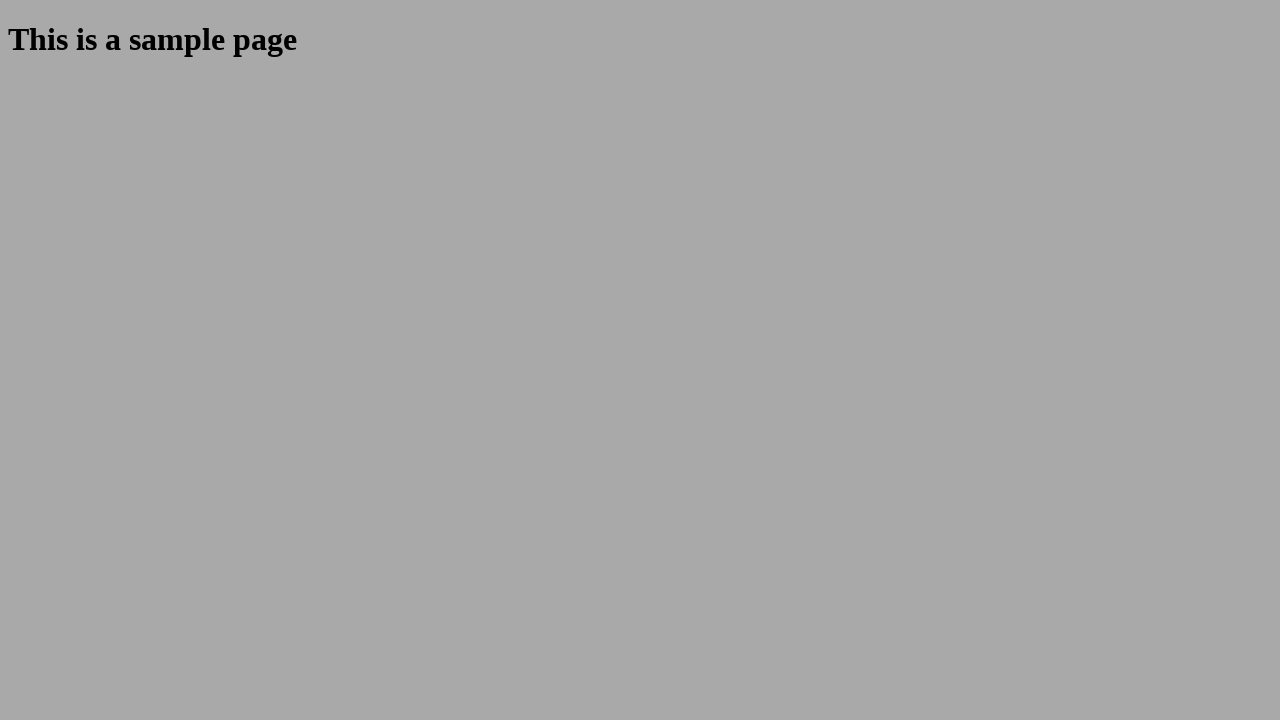

Located heading element h1#sampleHeading
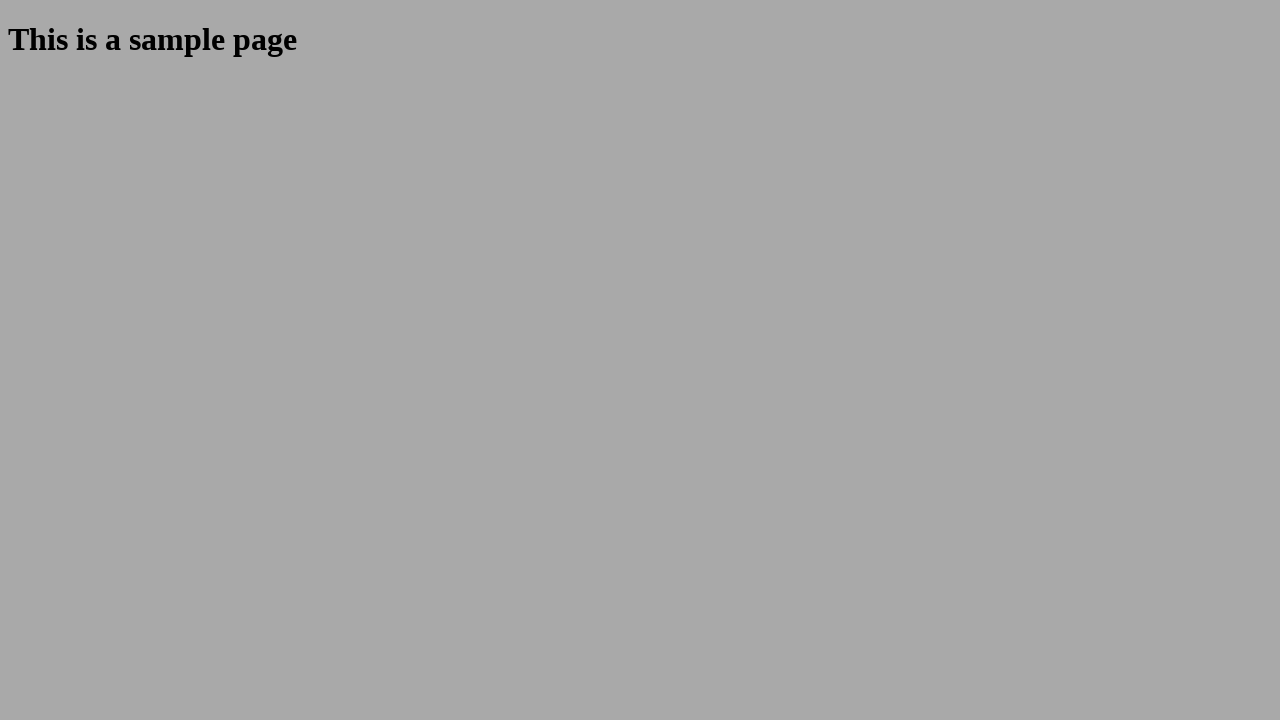

Extracted text content from heading: This is a sample page
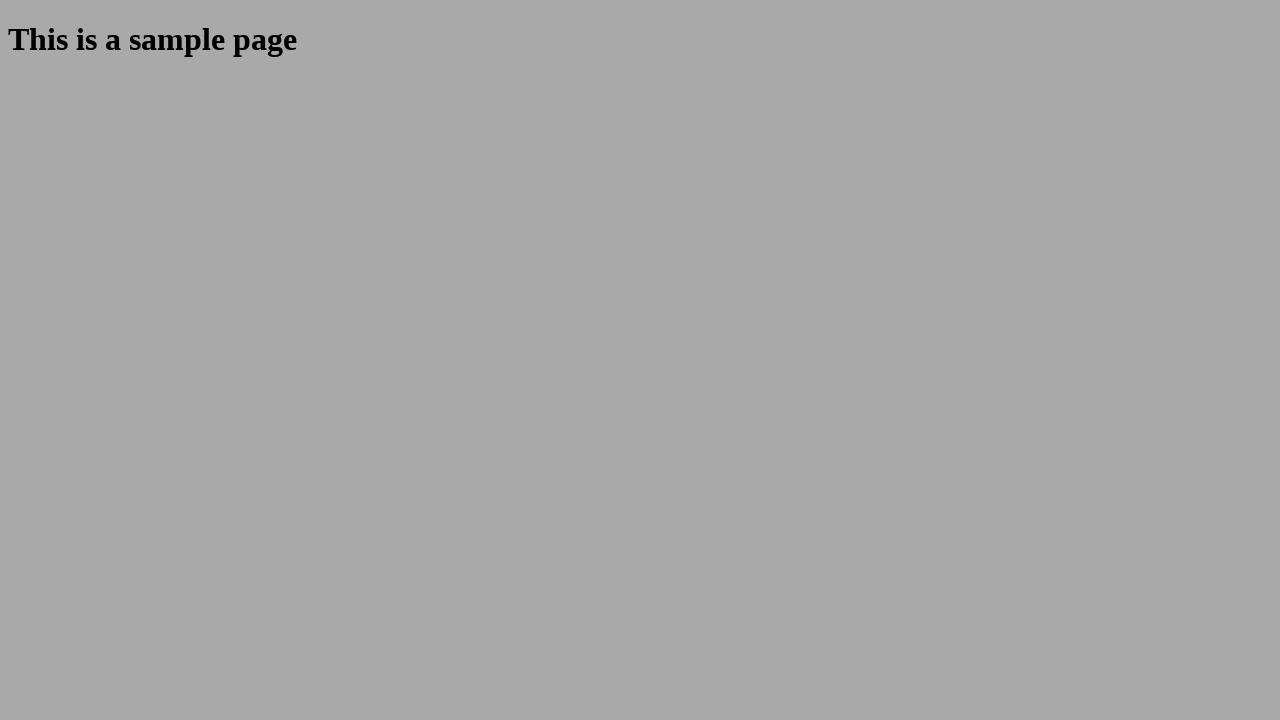

Closed the new tab
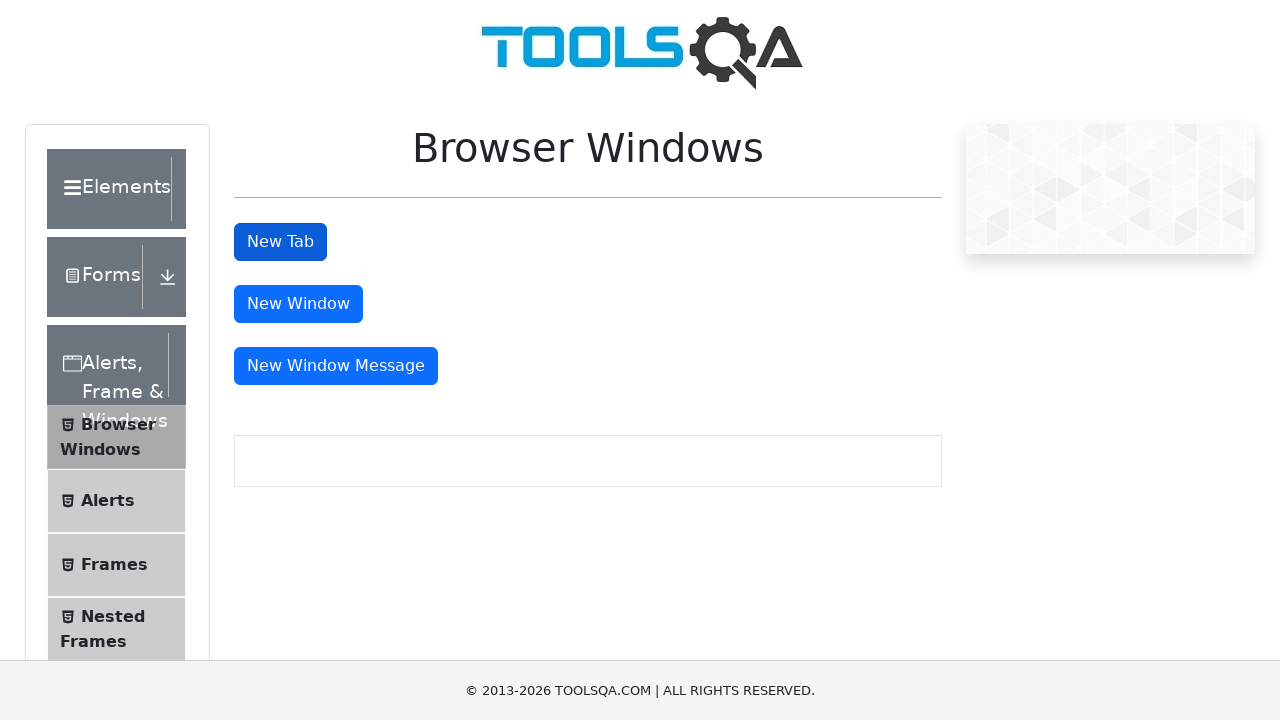

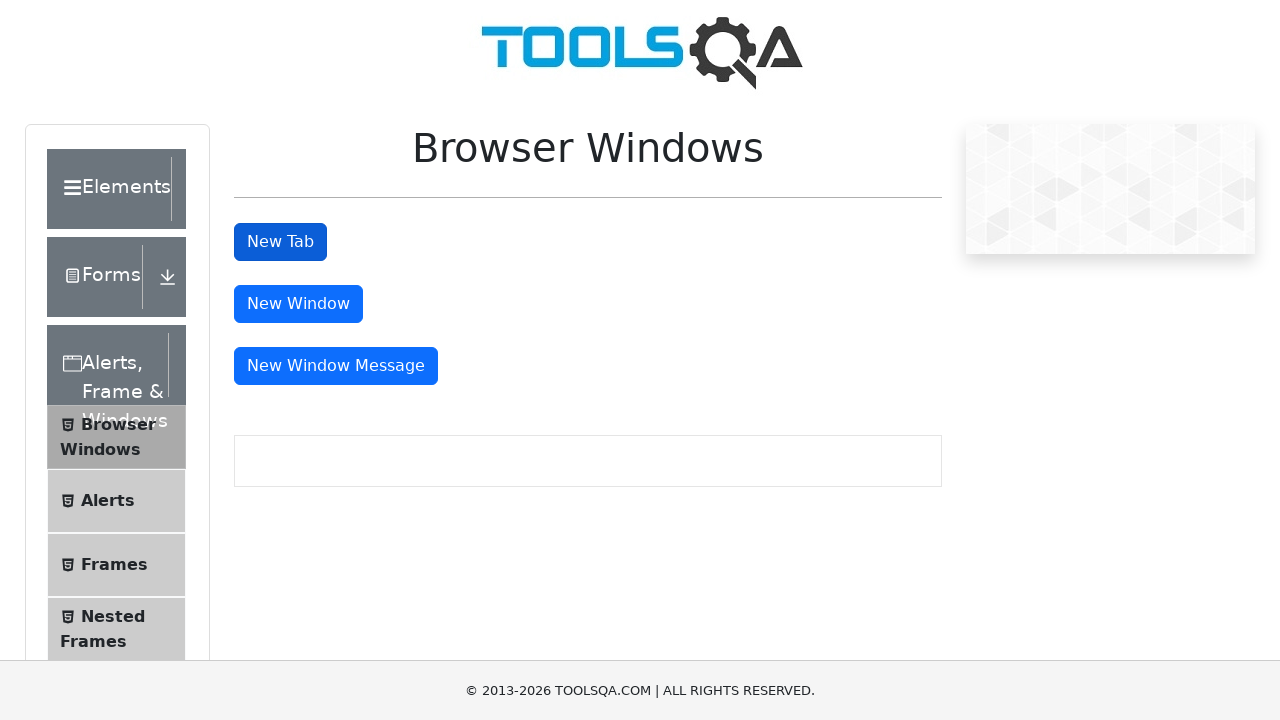